Navigates to TK Maxx website and hovers over the Home menu to reveal subcategories

Starting URL: https://www.tkmaxx.com/uk/en/

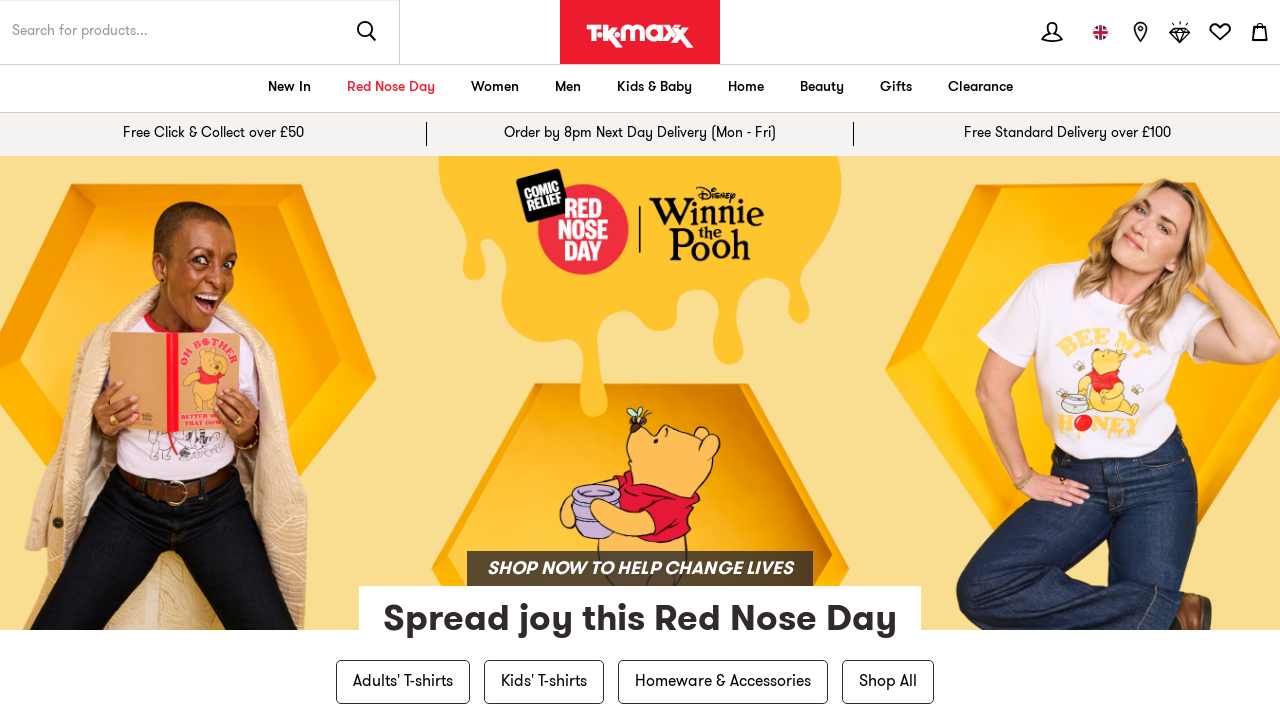

Navigated to TK Maxx UK homepage
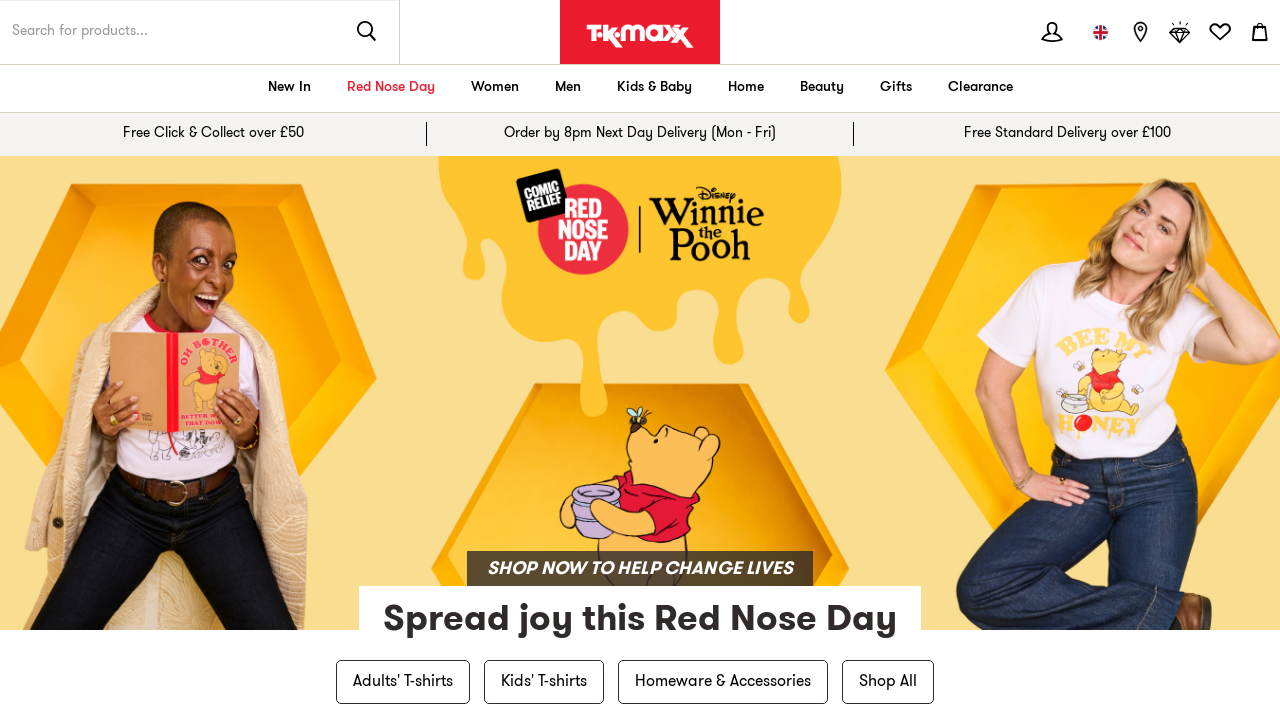

Hovered over Home menu link at (746, 88) on (//a[@title='Home'])[1]
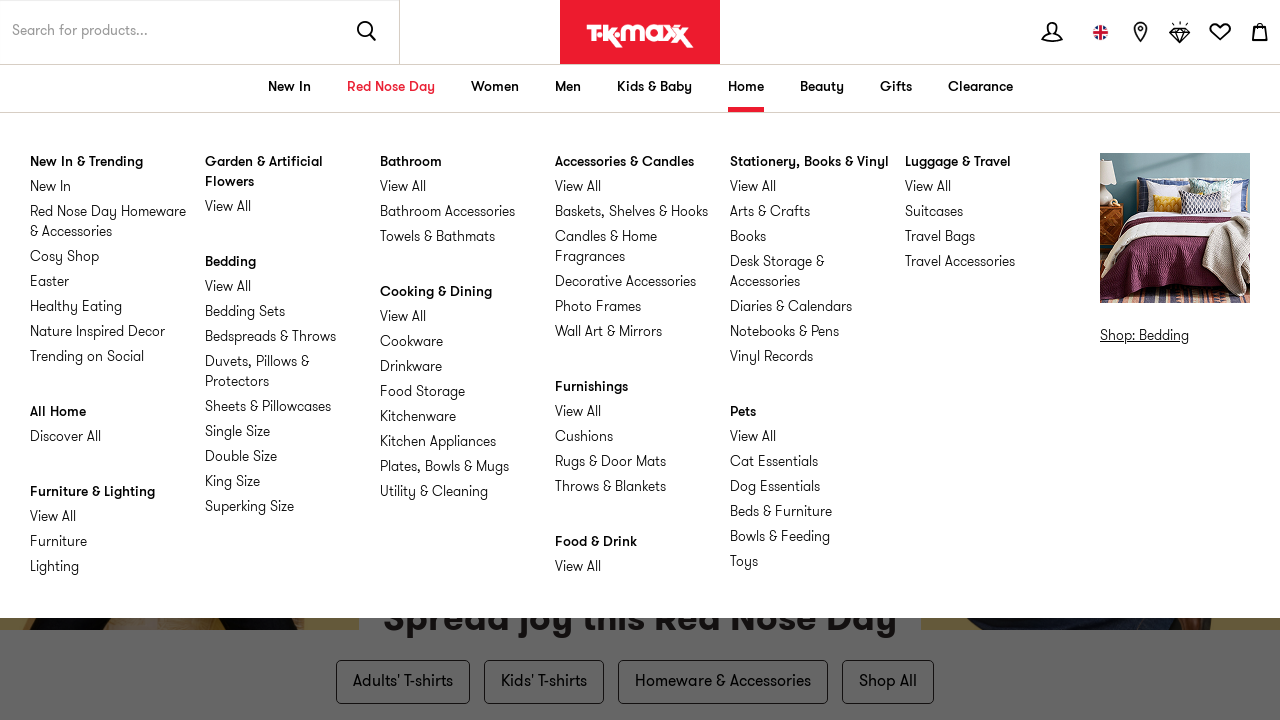

Home subcategory menu became visible
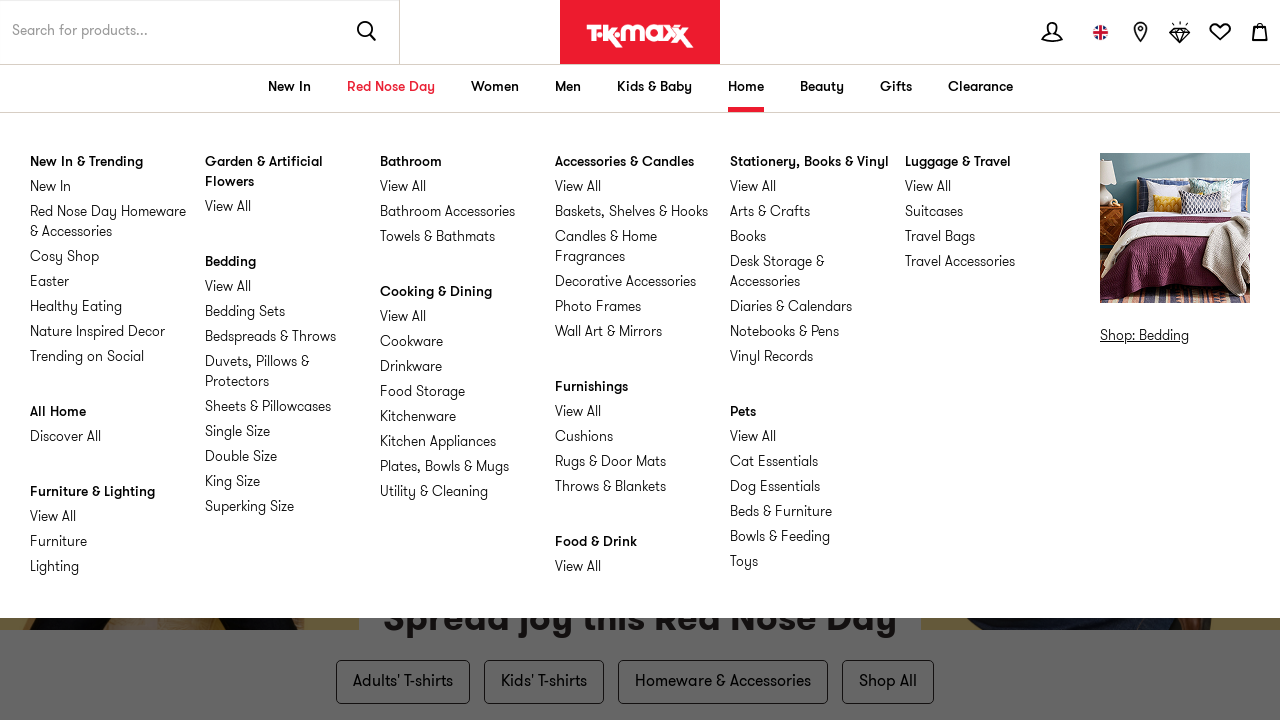

Retrieved all Home subcategory elements
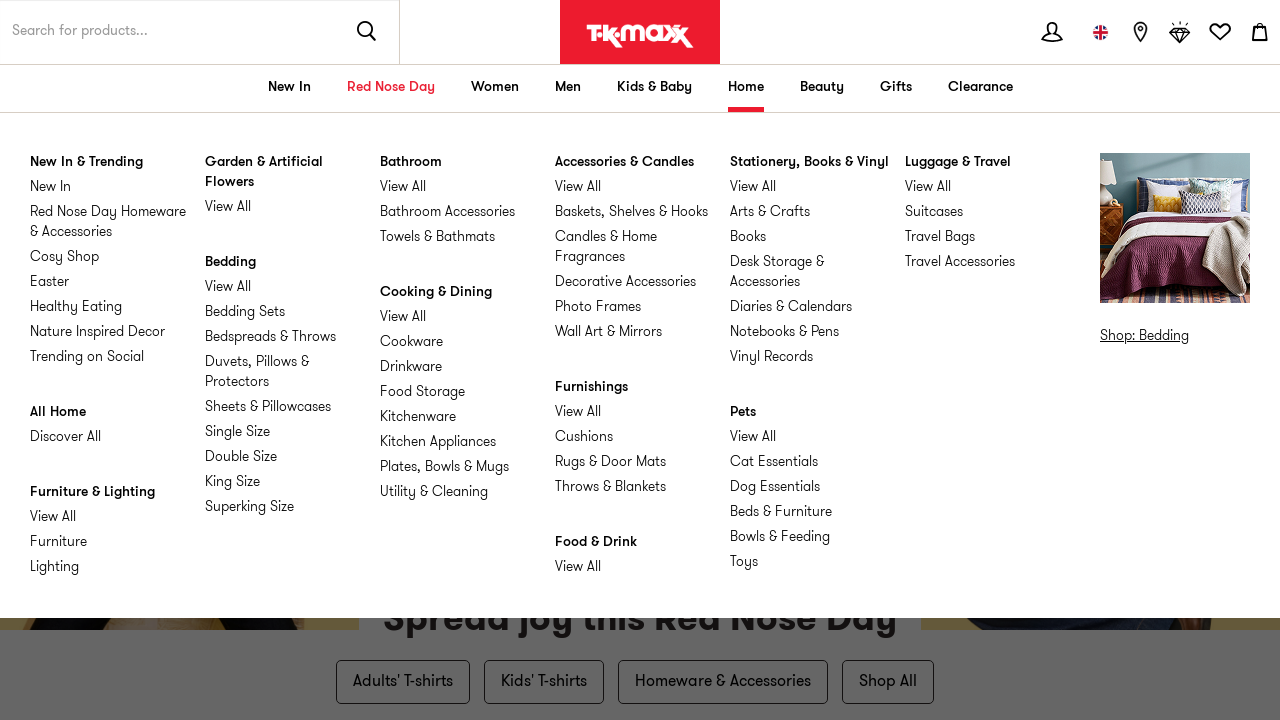

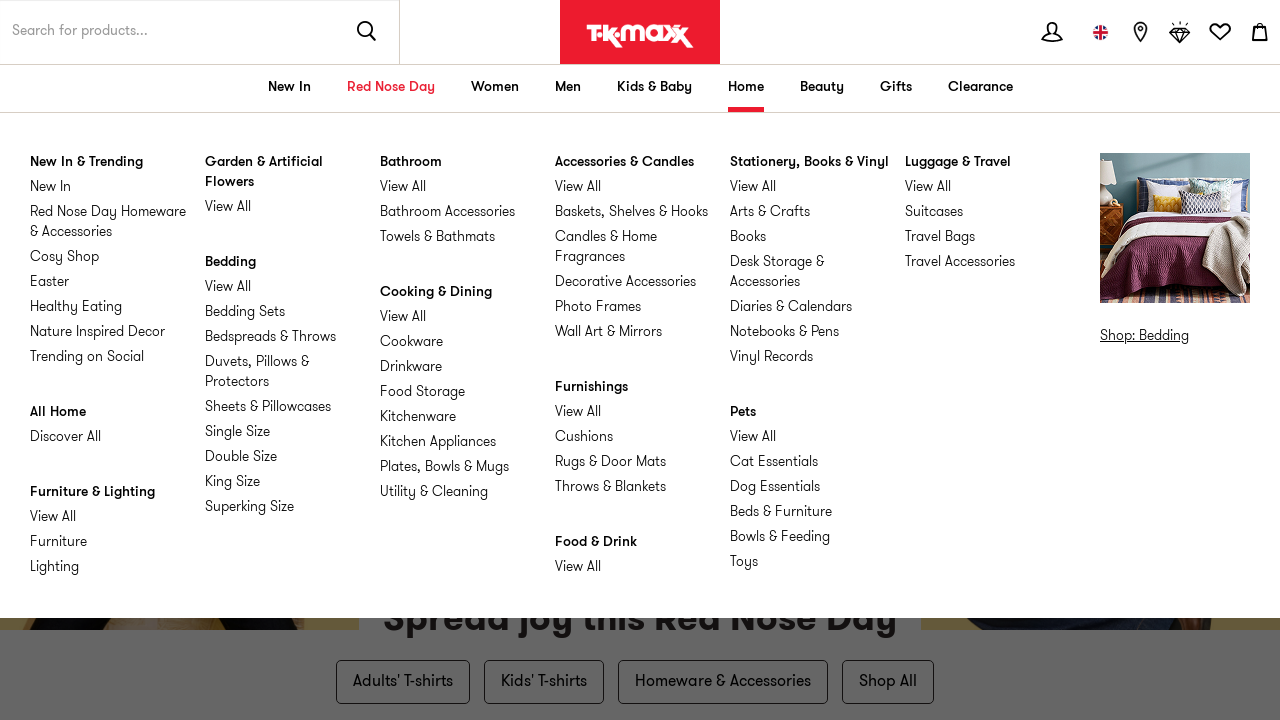